Tests a slow calculator web application by setting a delay, performing an addition operation (7 + 8), and verifying the result displays 15

Starting URL: https://bonigarcia.dev/selenium-webdriver-java/slow-calculator.html

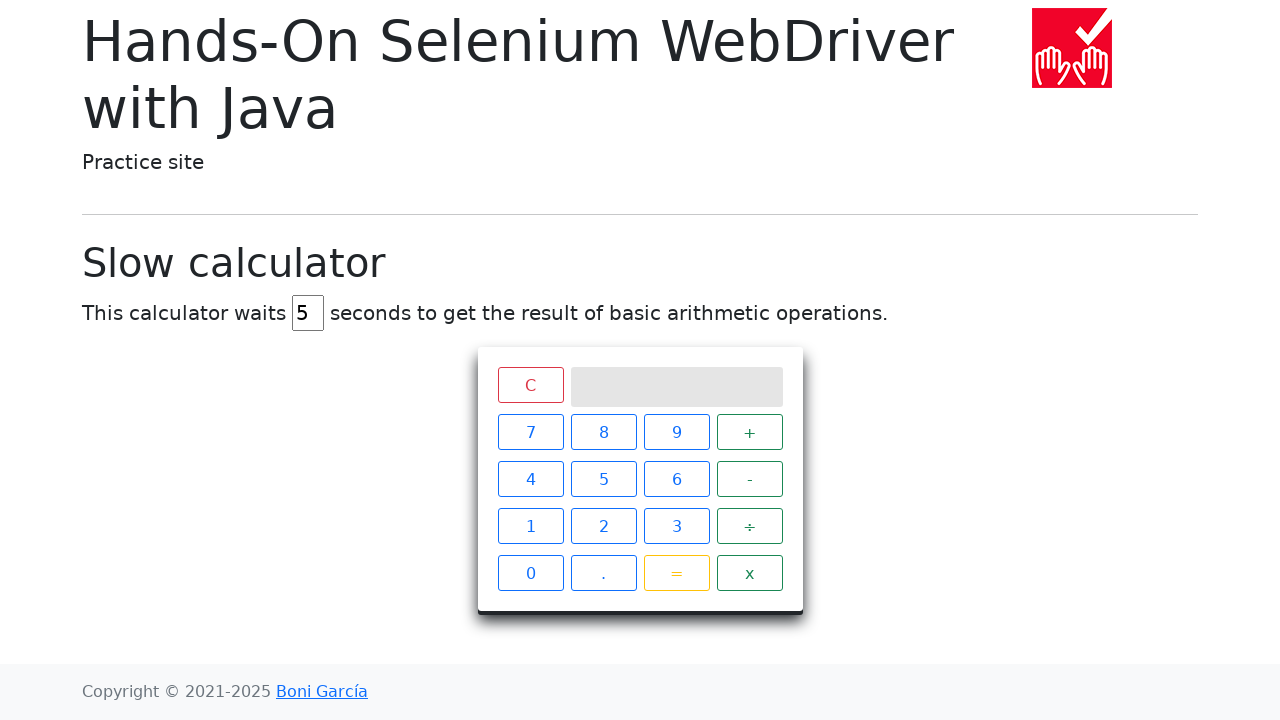

Cleared delay input field on input#delay
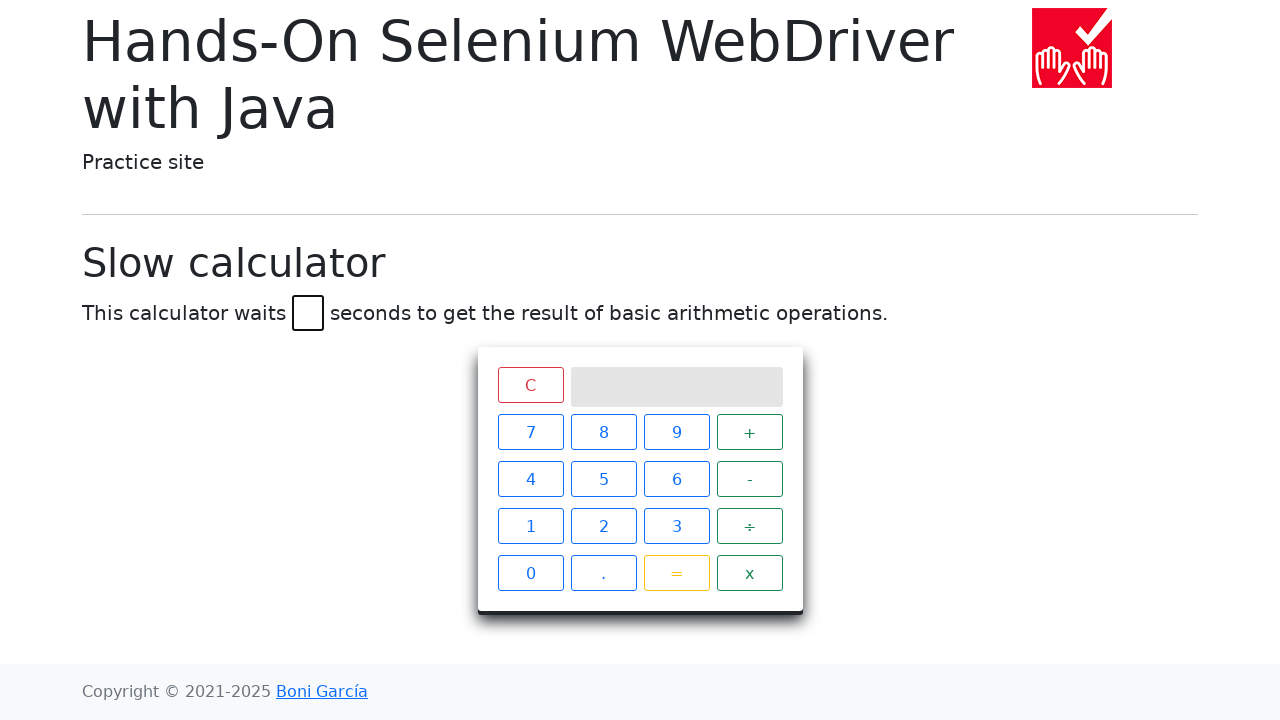

Set delay to 3 seconds on input#delay
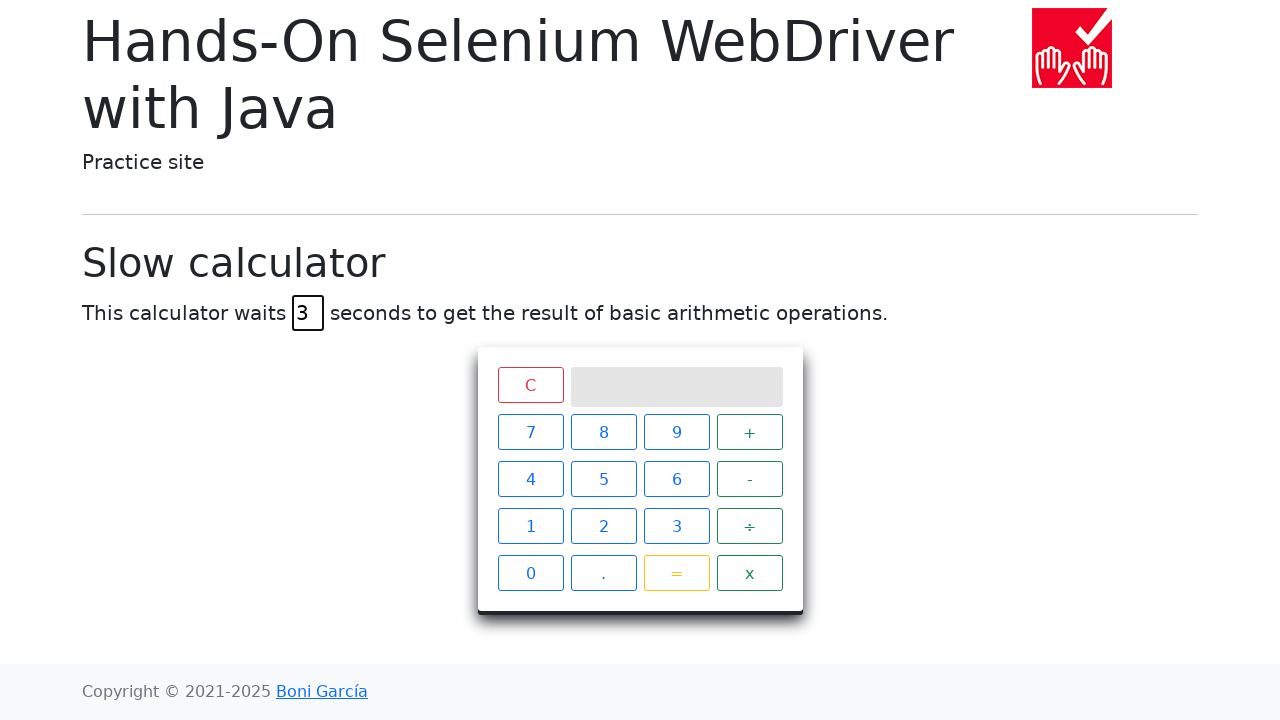

Clicked number 7 at (530, 432) on xpath=//span[contains(text(),"7")]
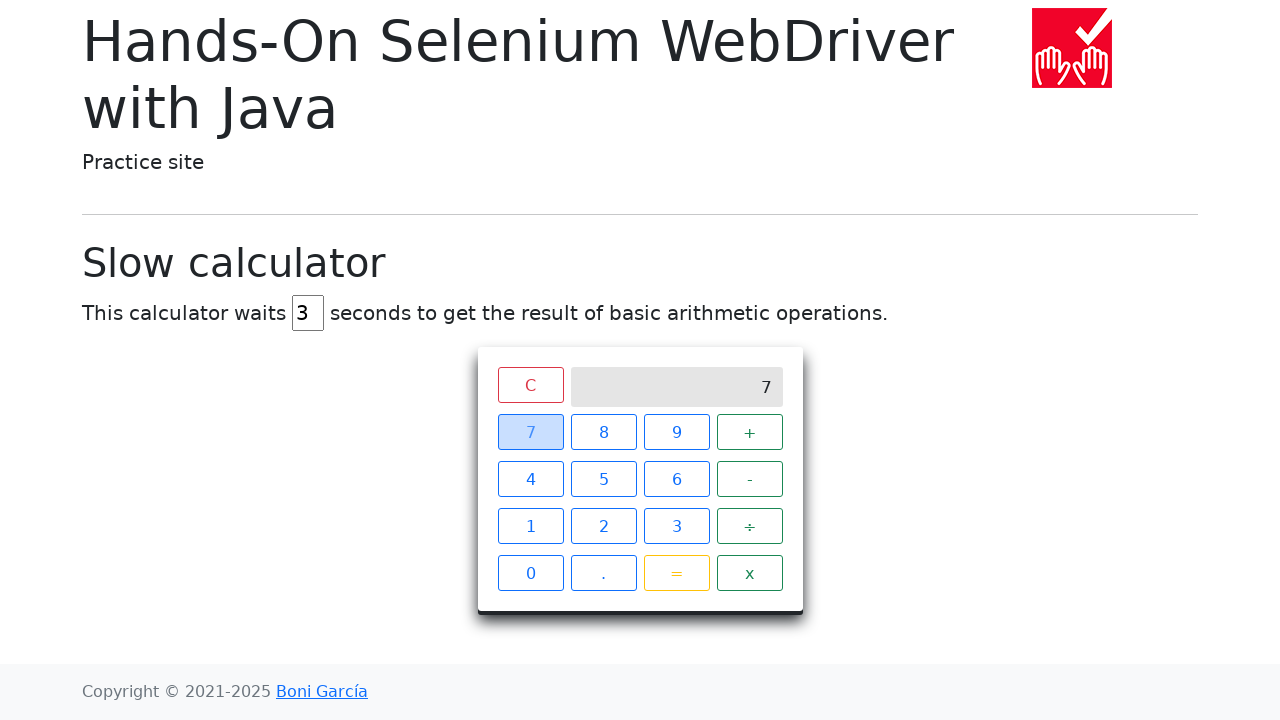

Clicked plus operator at (750, 432) on xpath=//span[contains(text(),"+")]
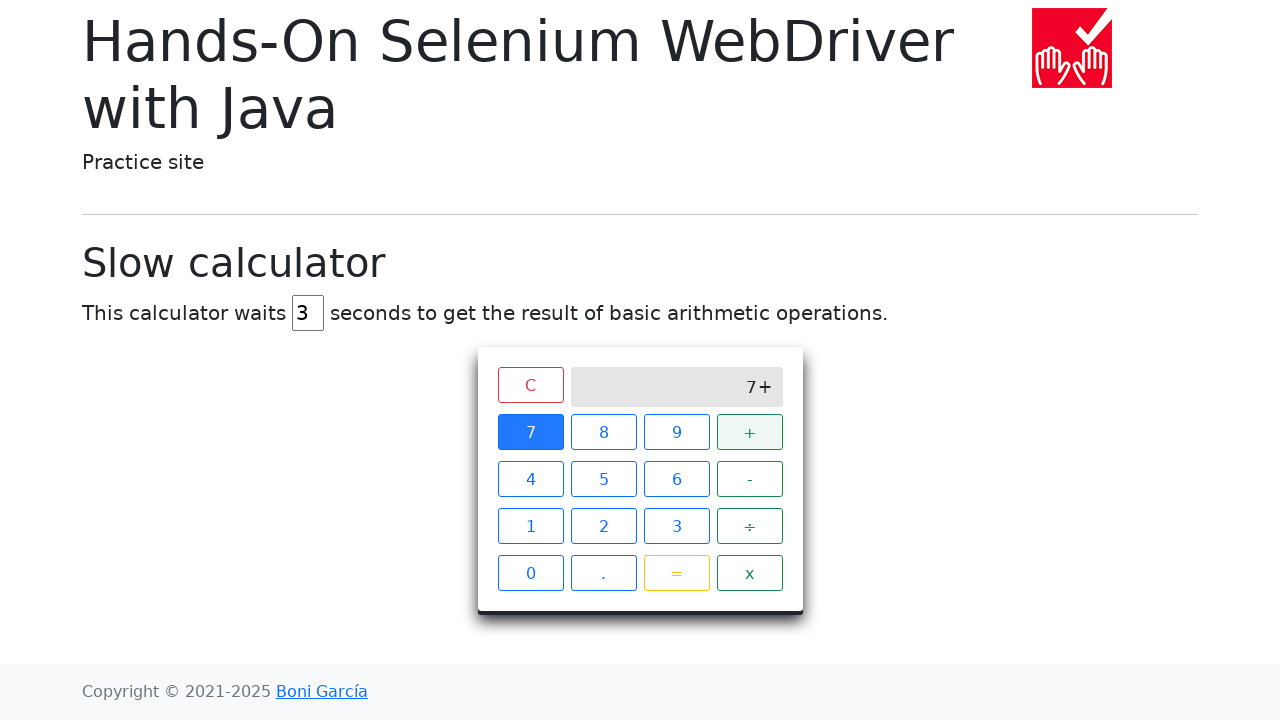

Clicked number 8 at (604, 432) on xpath=//span[contains(text(),"8")]
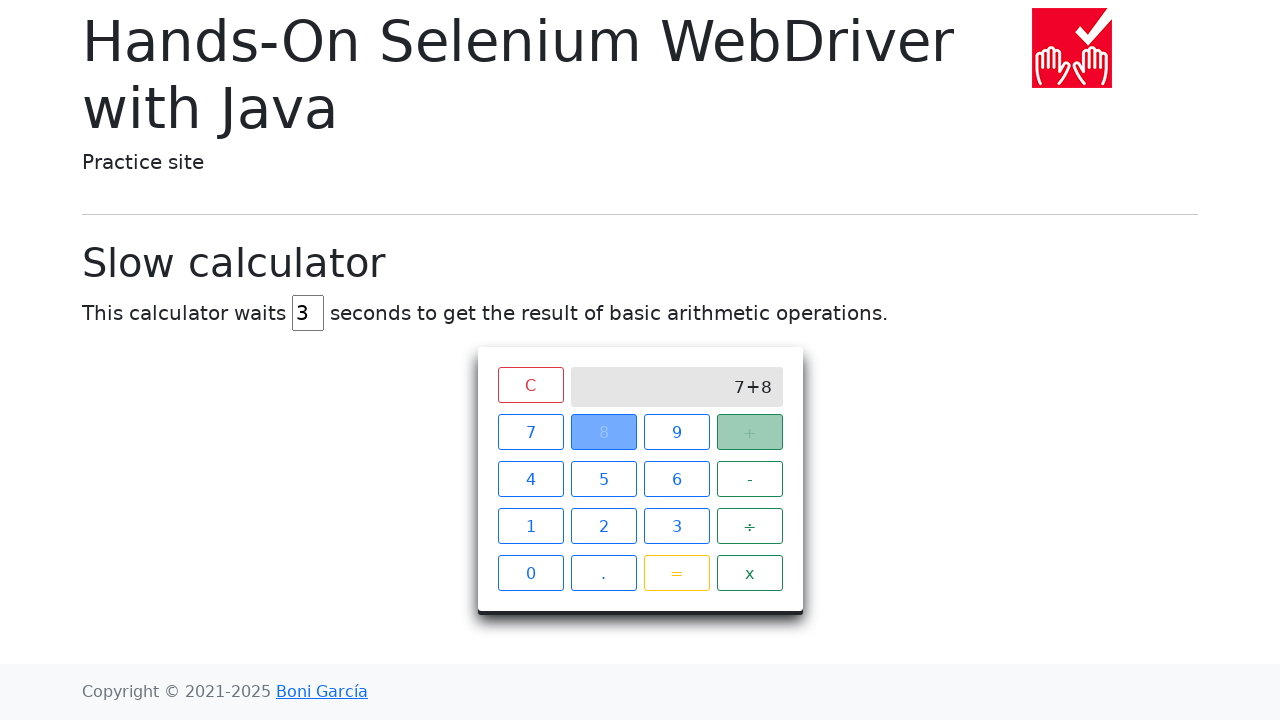

Clicked equals button at (676, 573) on xpath=//span[contains(text(),"=")]
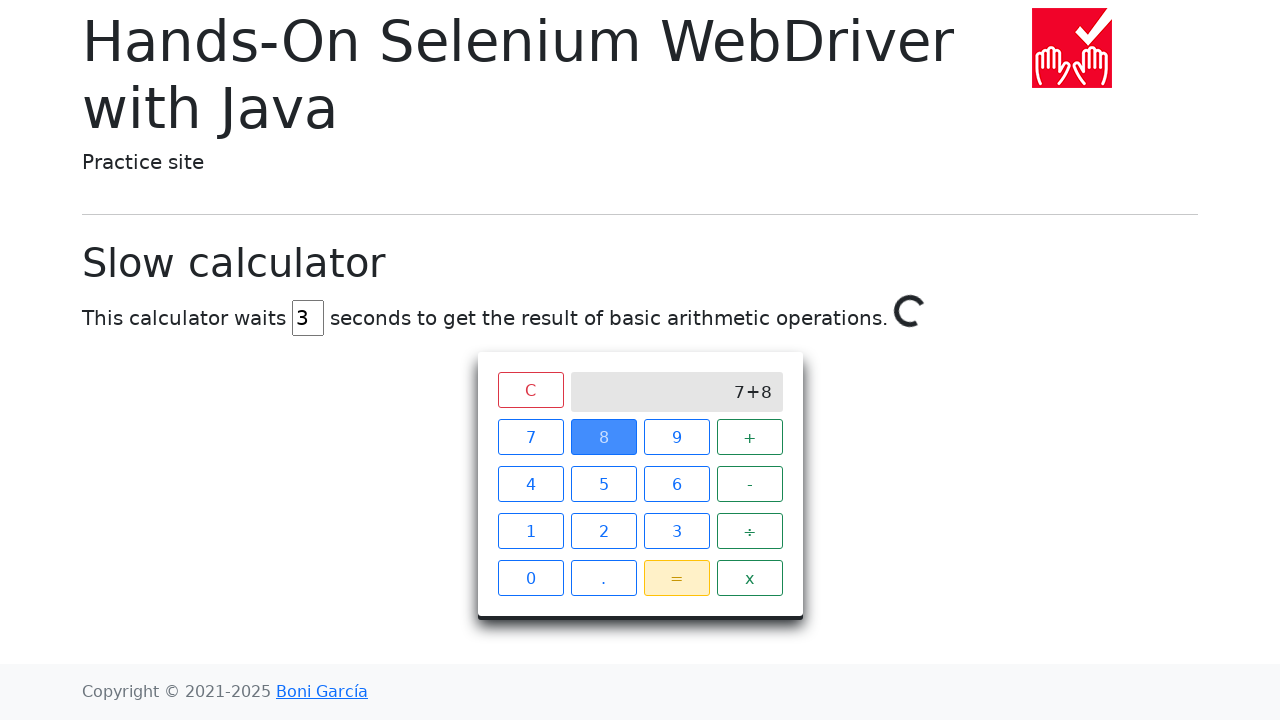

Verified result displays 15 on calculator screen
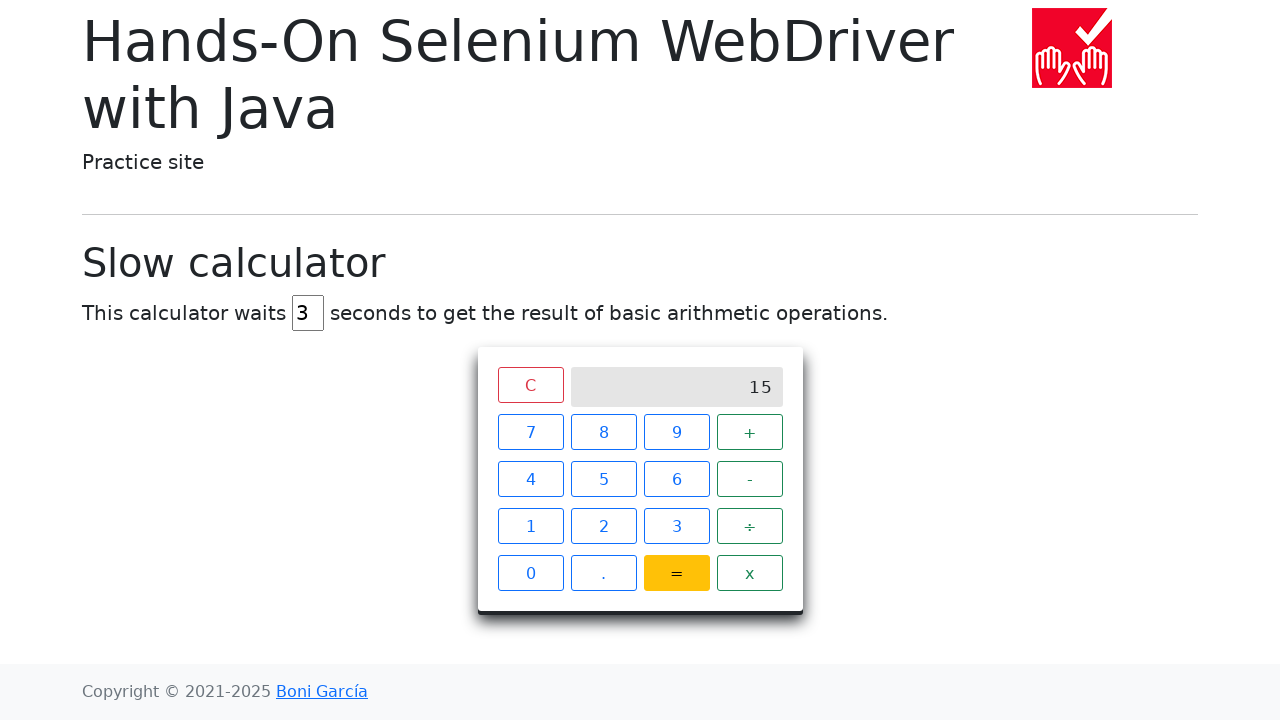

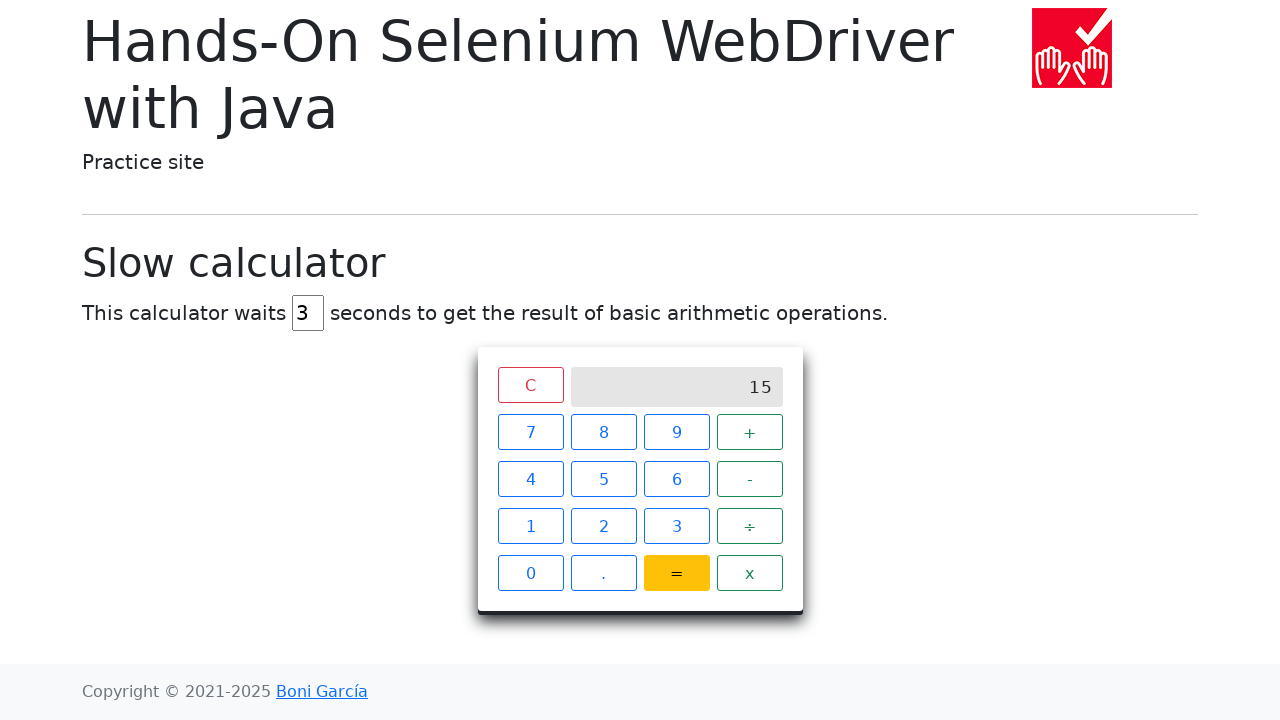